Navigates to NextbaseCRM login page and verifies that the "Log In" button is present with the correct value attribute

Starting URL: https://login1.nextbasecrm.com/

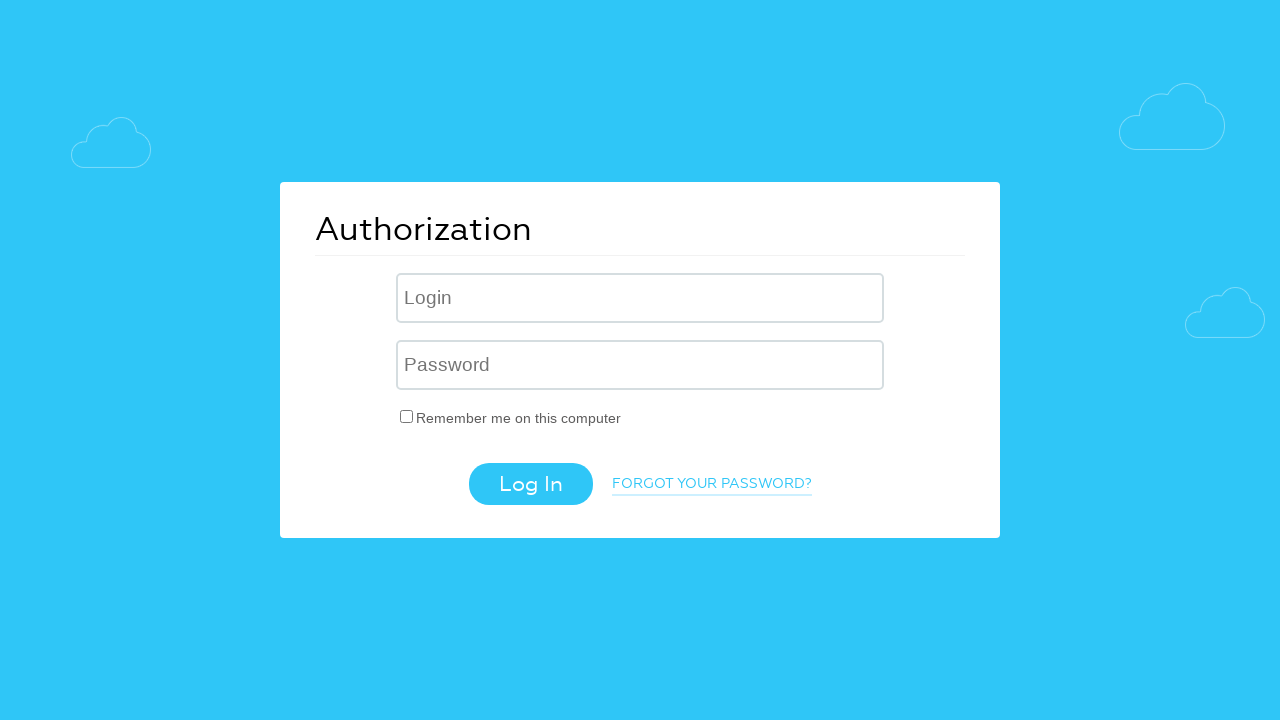

Navigated to NextbaseCRM login page
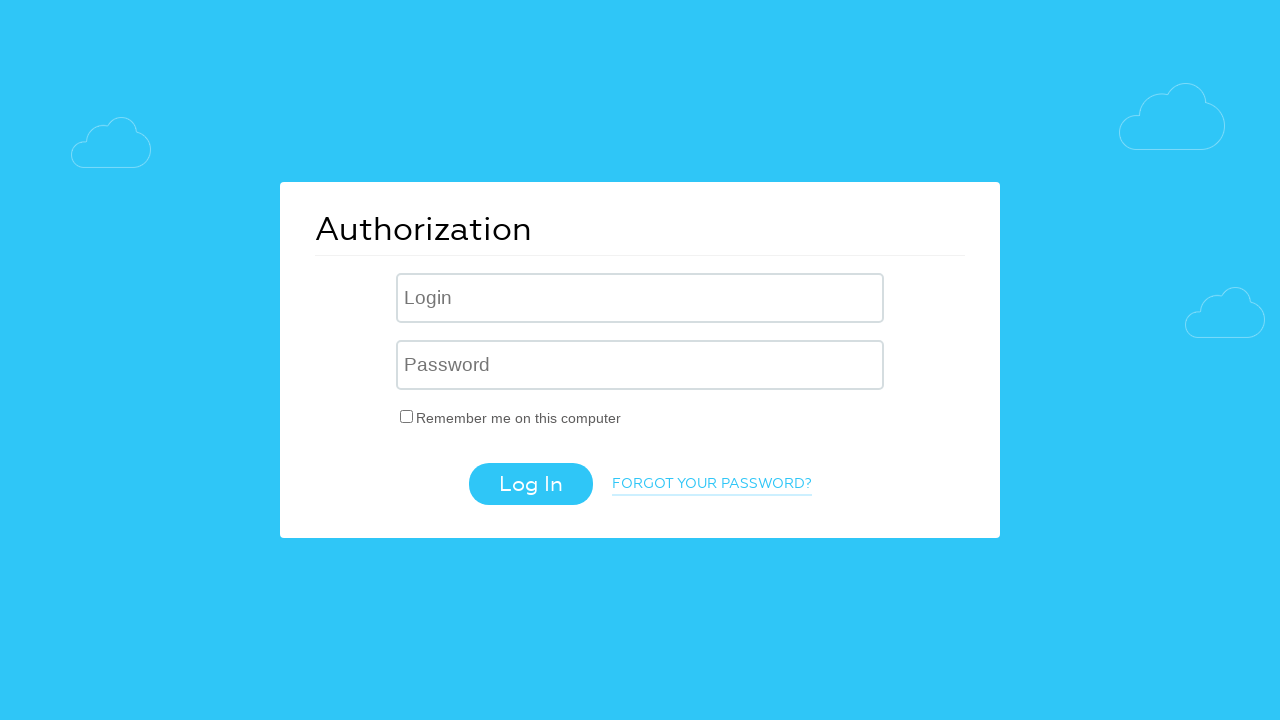

Located Log In button using CSS selector
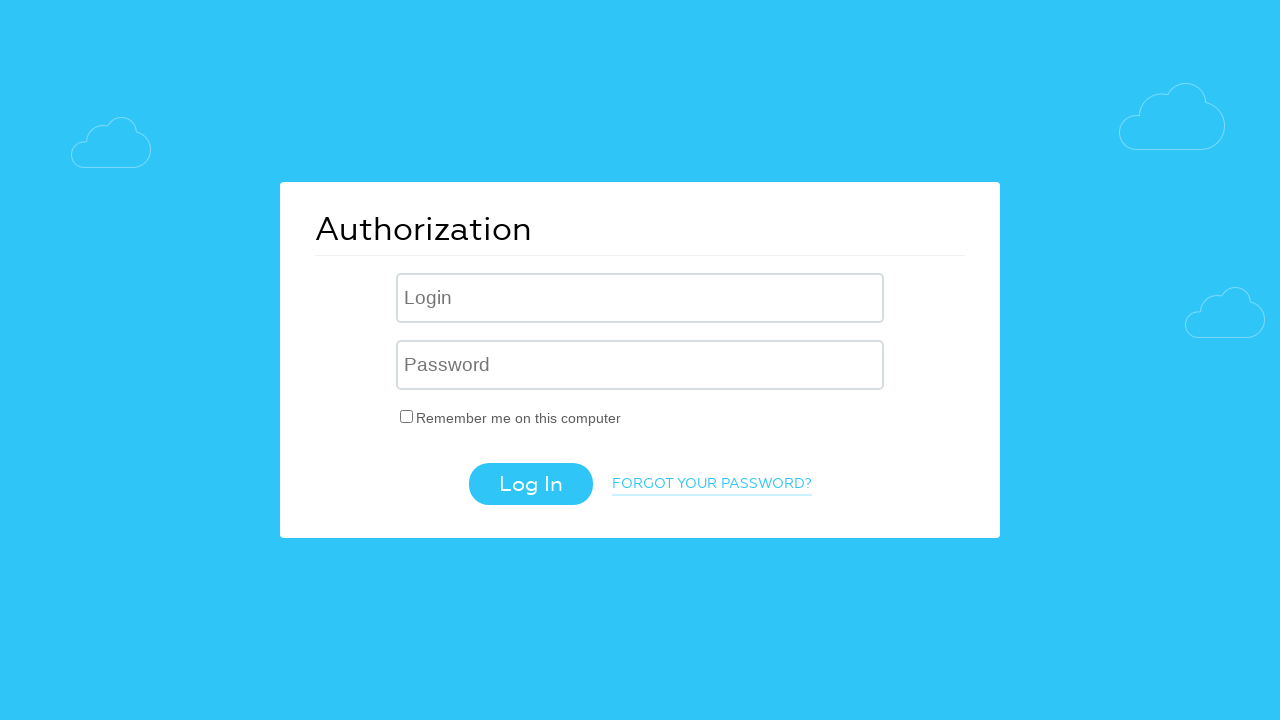

Log In button is visible
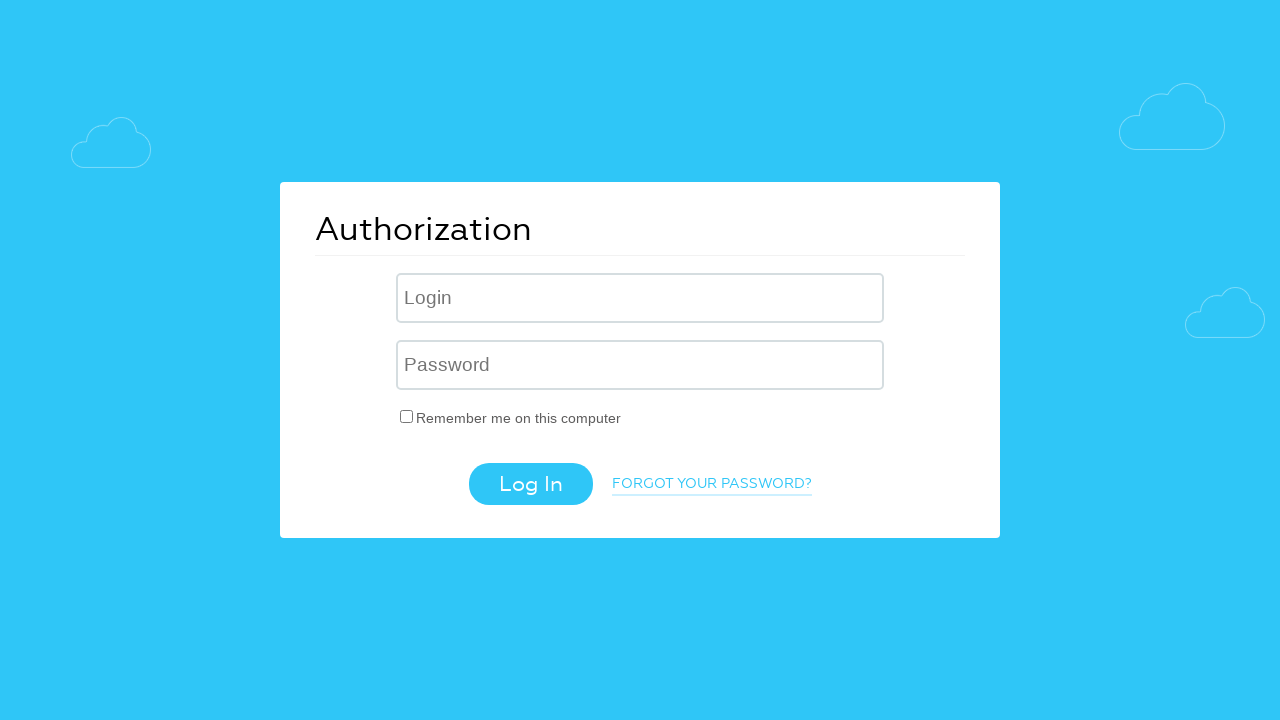

Retrieved 'value' attribute from Log In button: 'Log In'
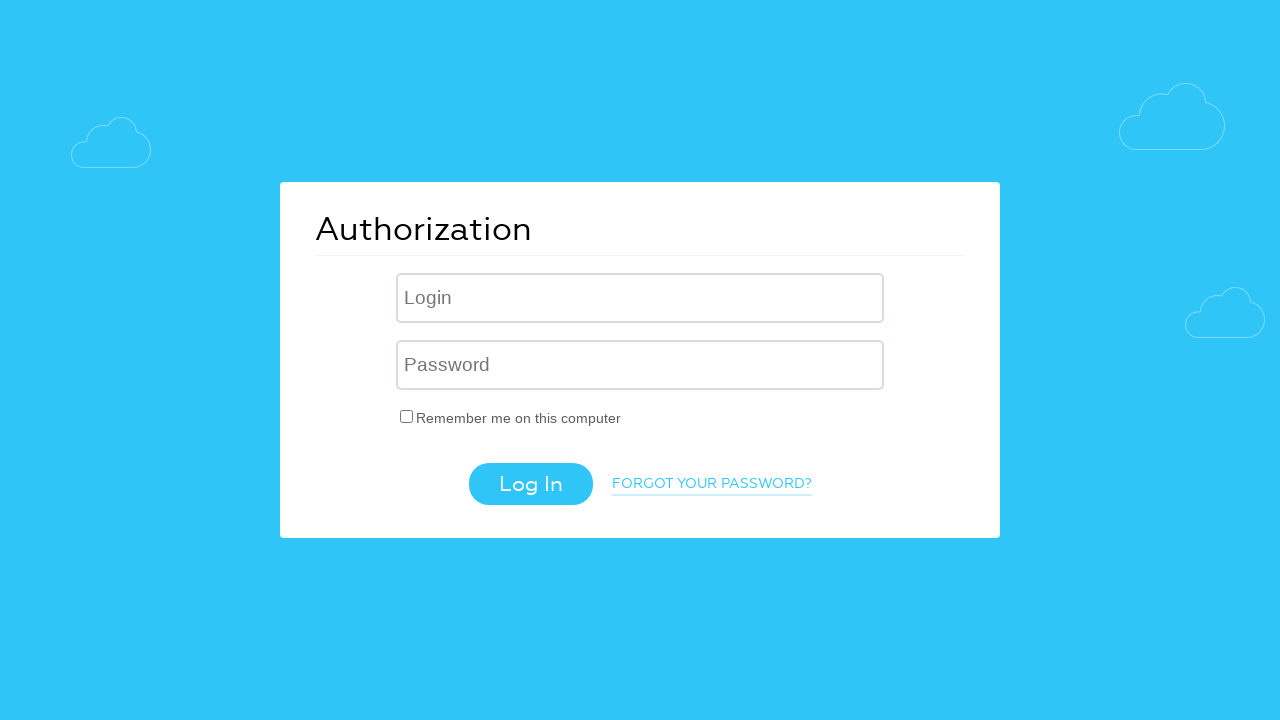

Assertion passed: Log In button has correct value attribute
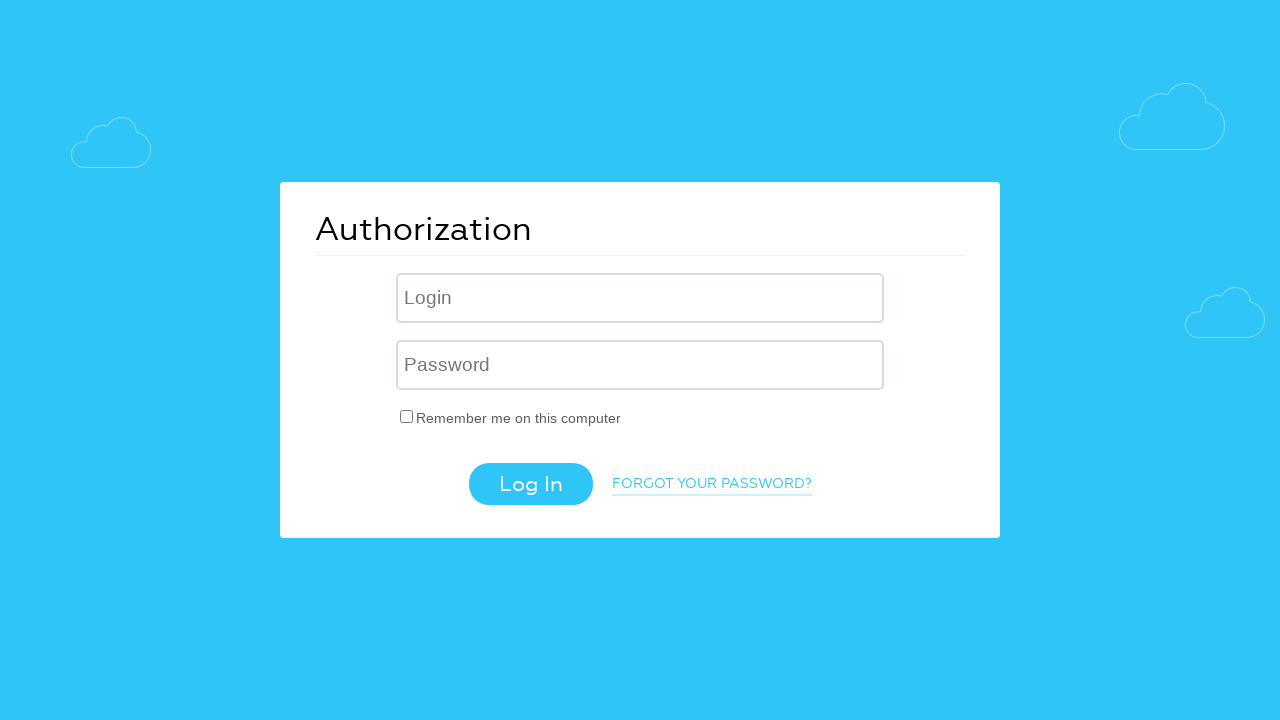

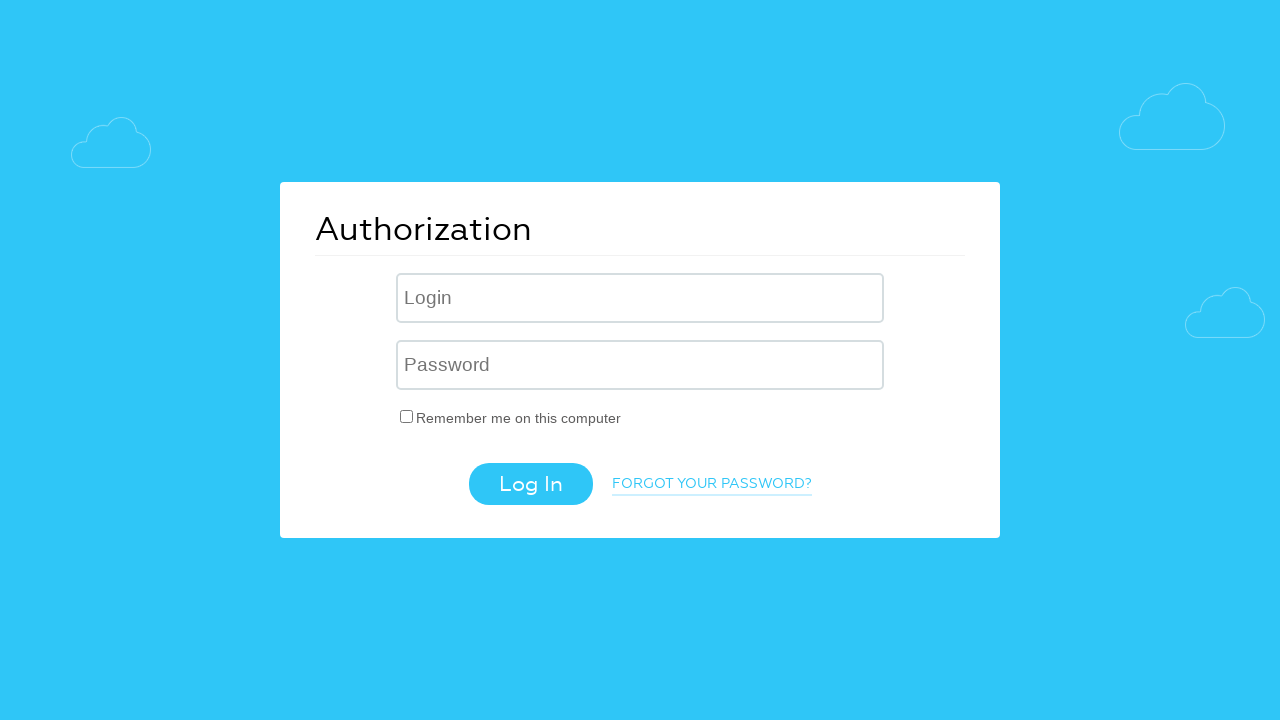